Tests that clicking Clear completed removes completed items from the list

Starting URL: https://demo.playwright.dev/todomvc

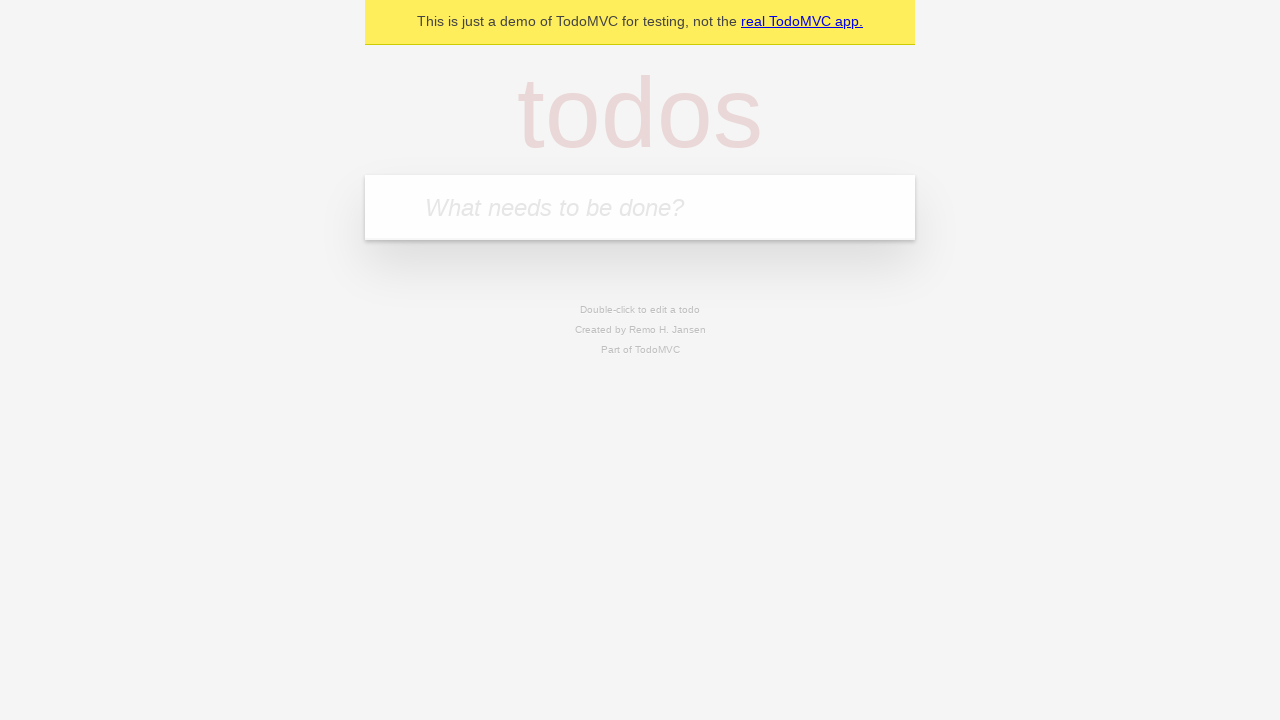

Filled todo input with 'buy some cheese' on internal:attr=[placeholder="What needs to be done?"i]
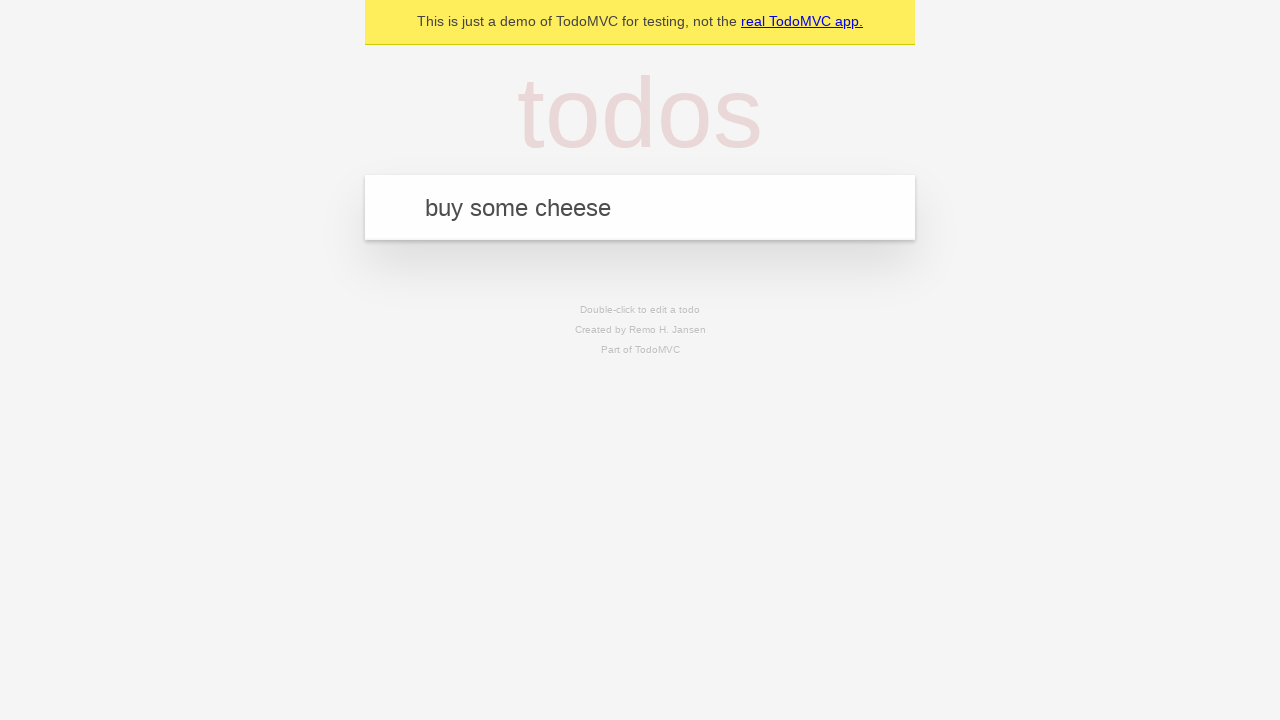

Pressed Enter to add 'buy some cheese' to the todo list on internal:attr=[placeholder="What needs to be done?"i]
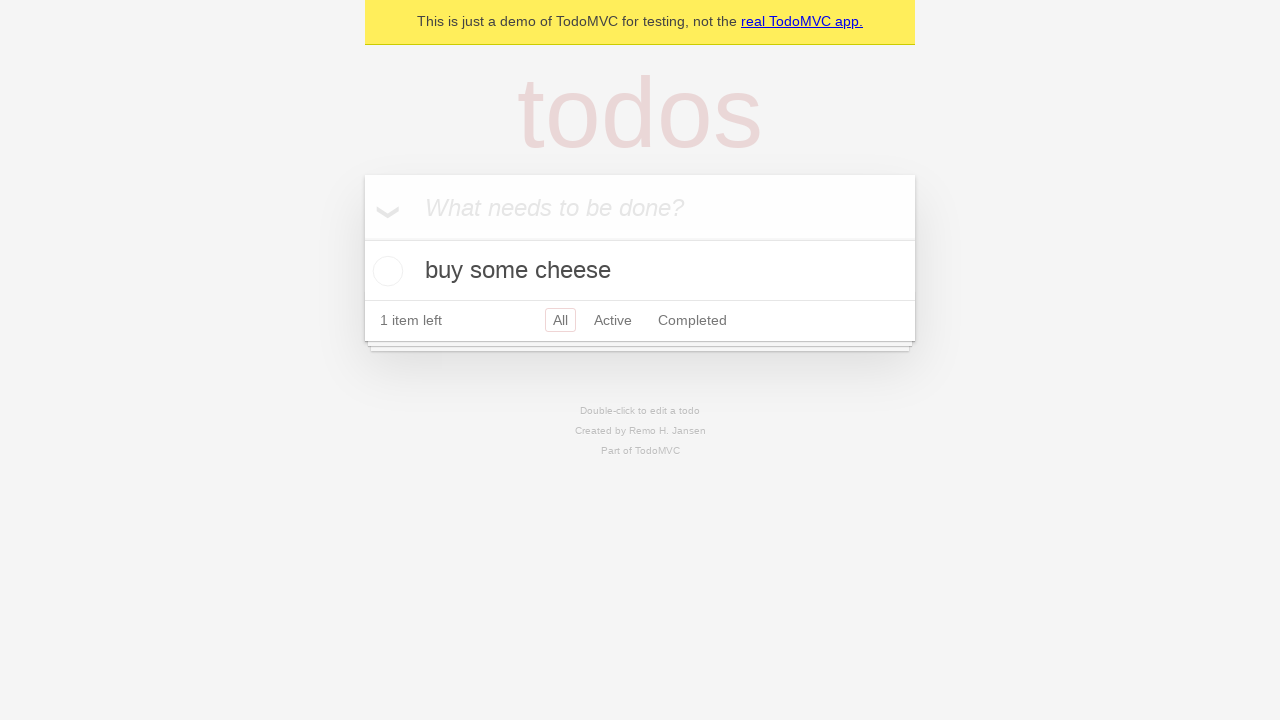

Filled todo input with 'feed the cat' on internal:attr=[placeholder="What needs to be done?"i]
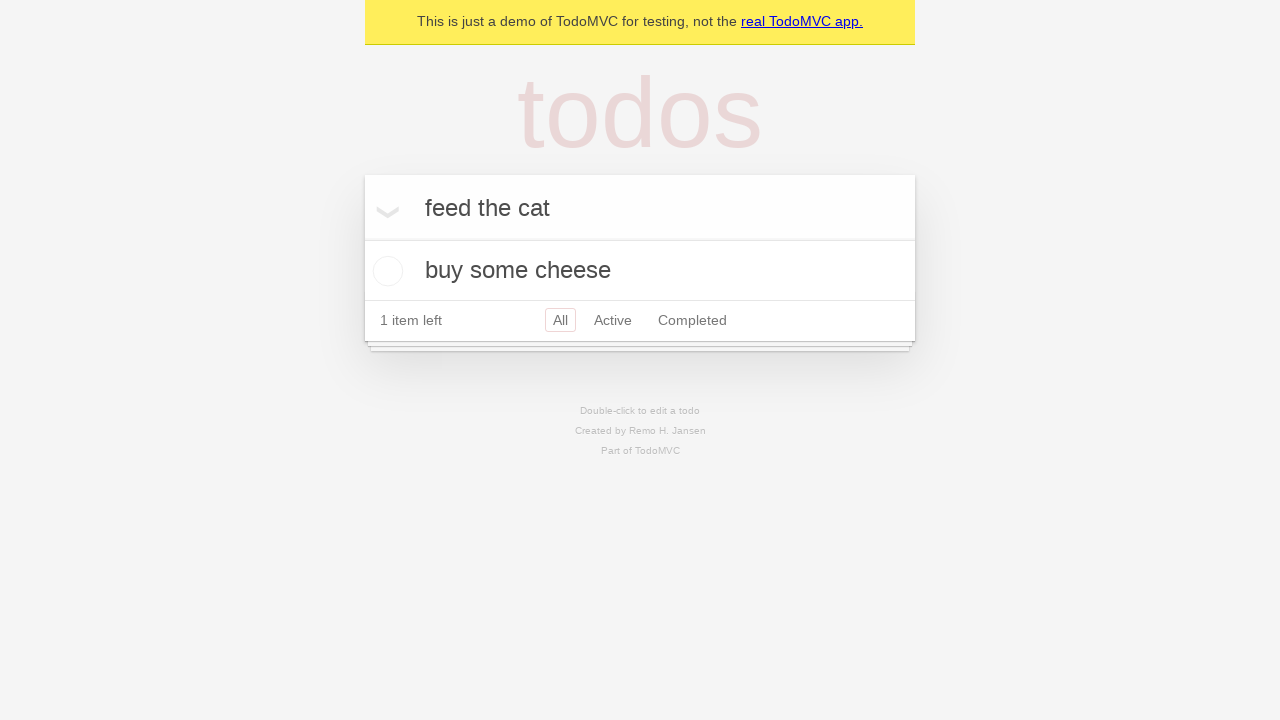

Pressed Enter to add 'feed the cat' to the todo list on internal:attr=[placeholder="What needs to be done?"i]
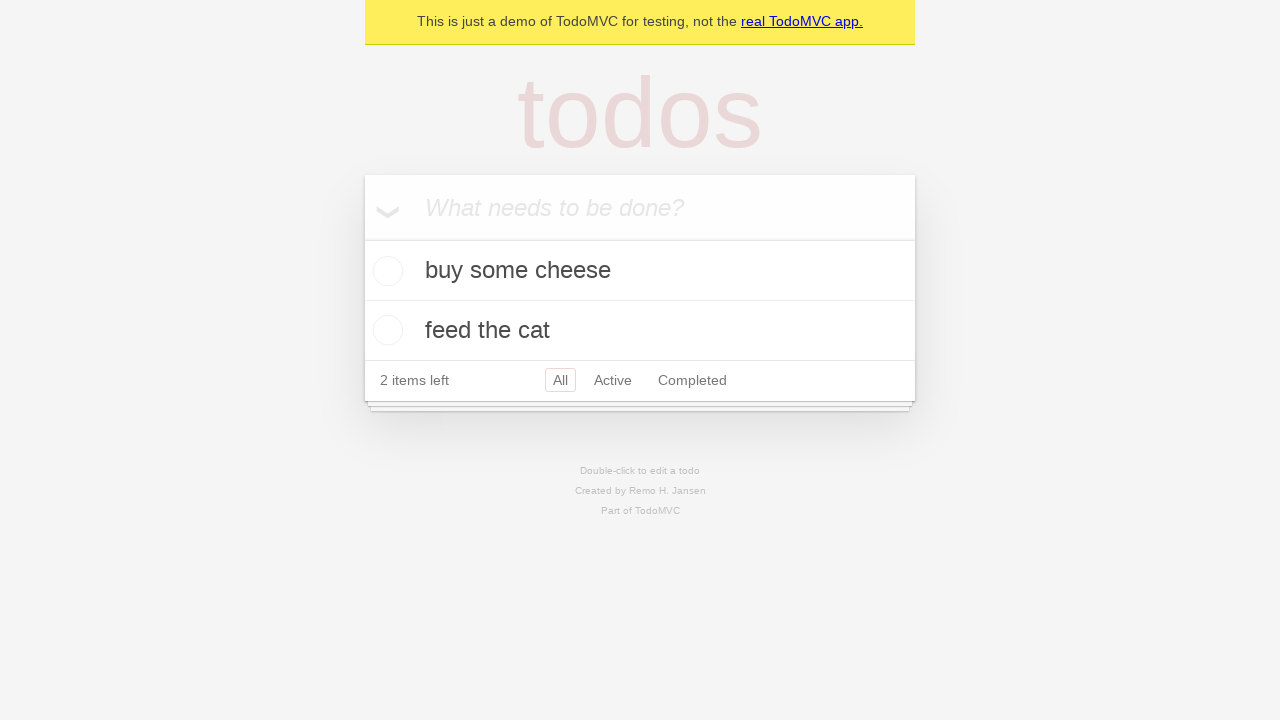

Filled todo input with 'book a doctors appointment' on internal:attr=[placeholder="What needs to be done?"i]
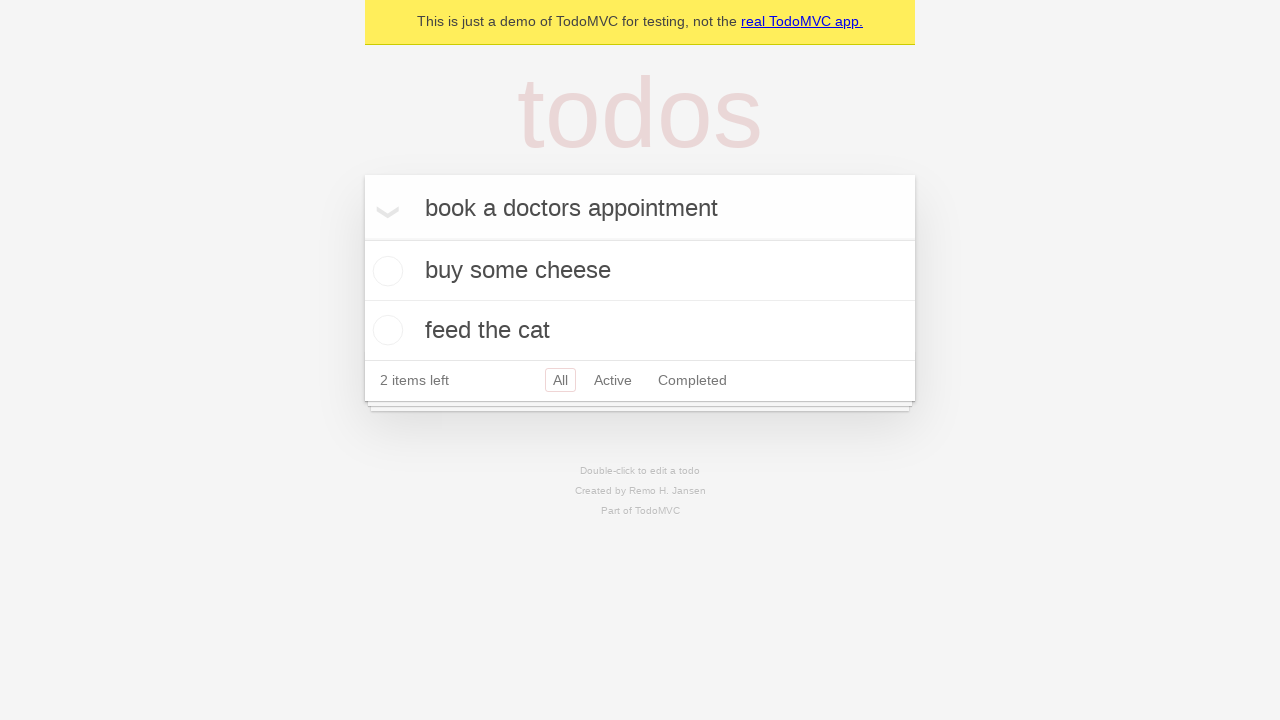

Pressed Enter to add 'book a doctors appointment' to the todo list on internal:attr=[placeholder="What needs to be done?"i]
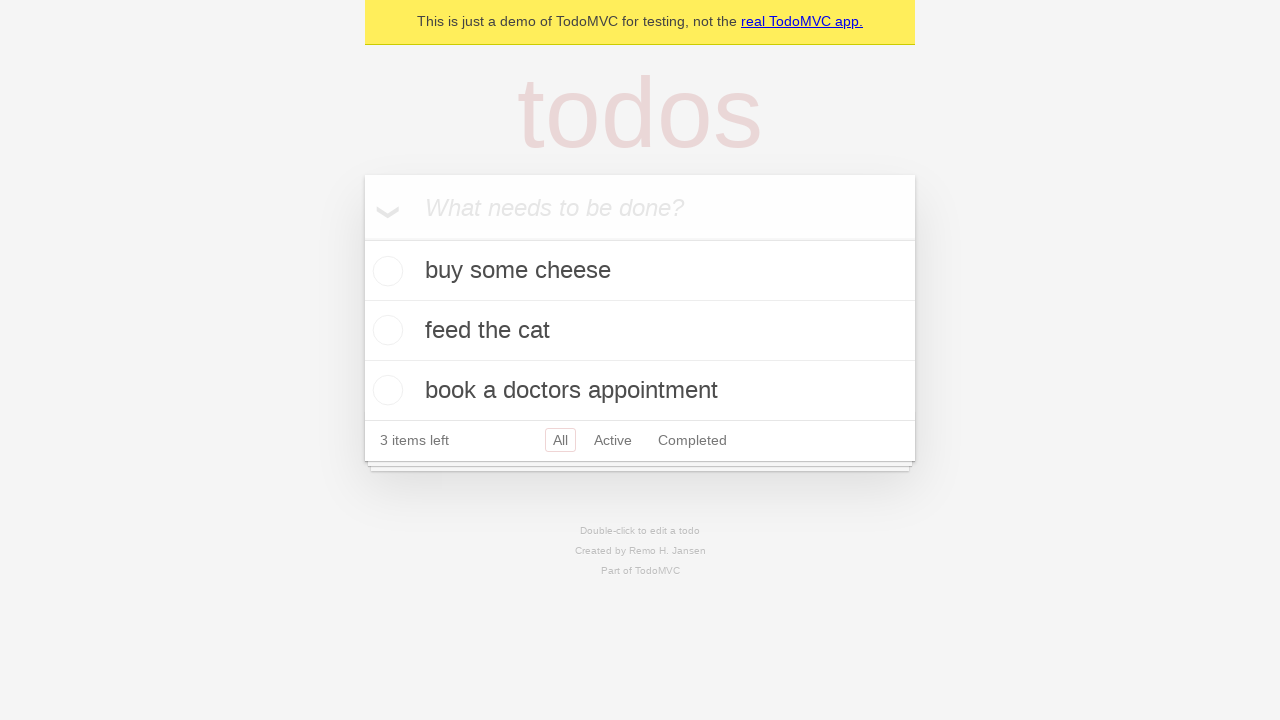

Checked the second todo item as completed at (385, 330) on internal:testid=[data-testid="todo-item"s] >> nth=1 >> internal:role=checkbox
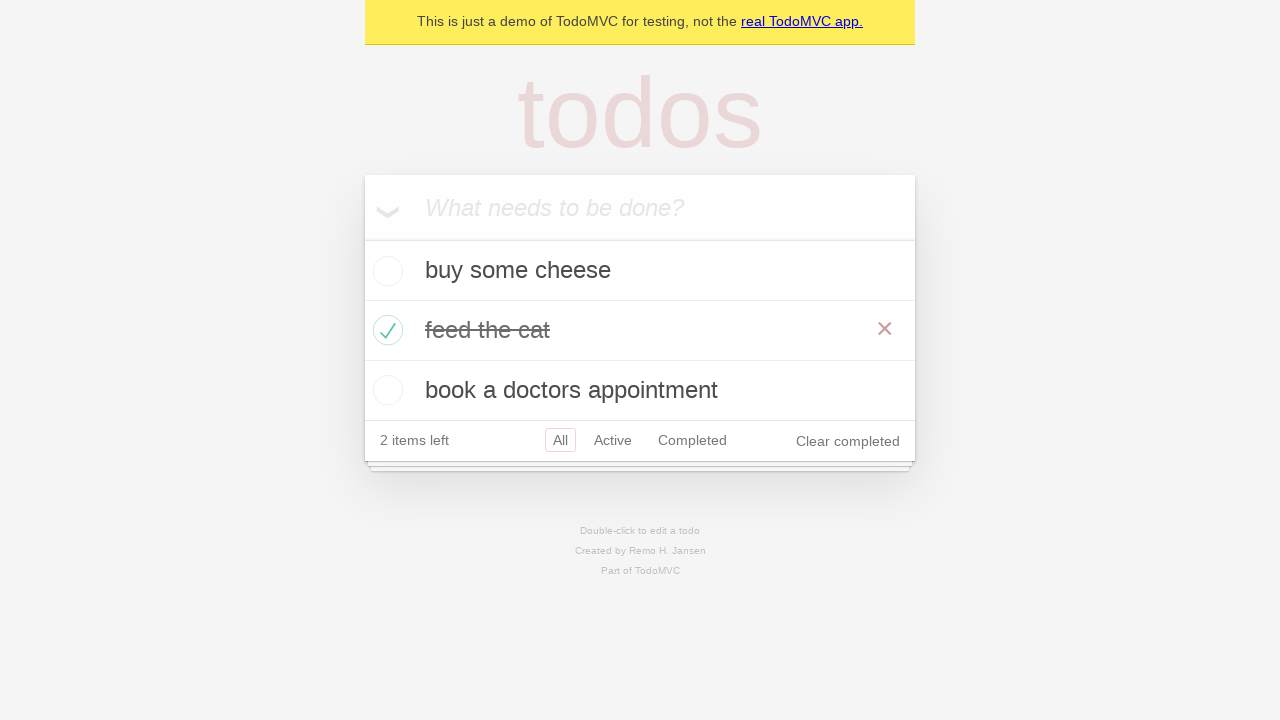

Clicked 'Clear completed' button at (848, 441) on internal:role=button[name="Clear completed"i]
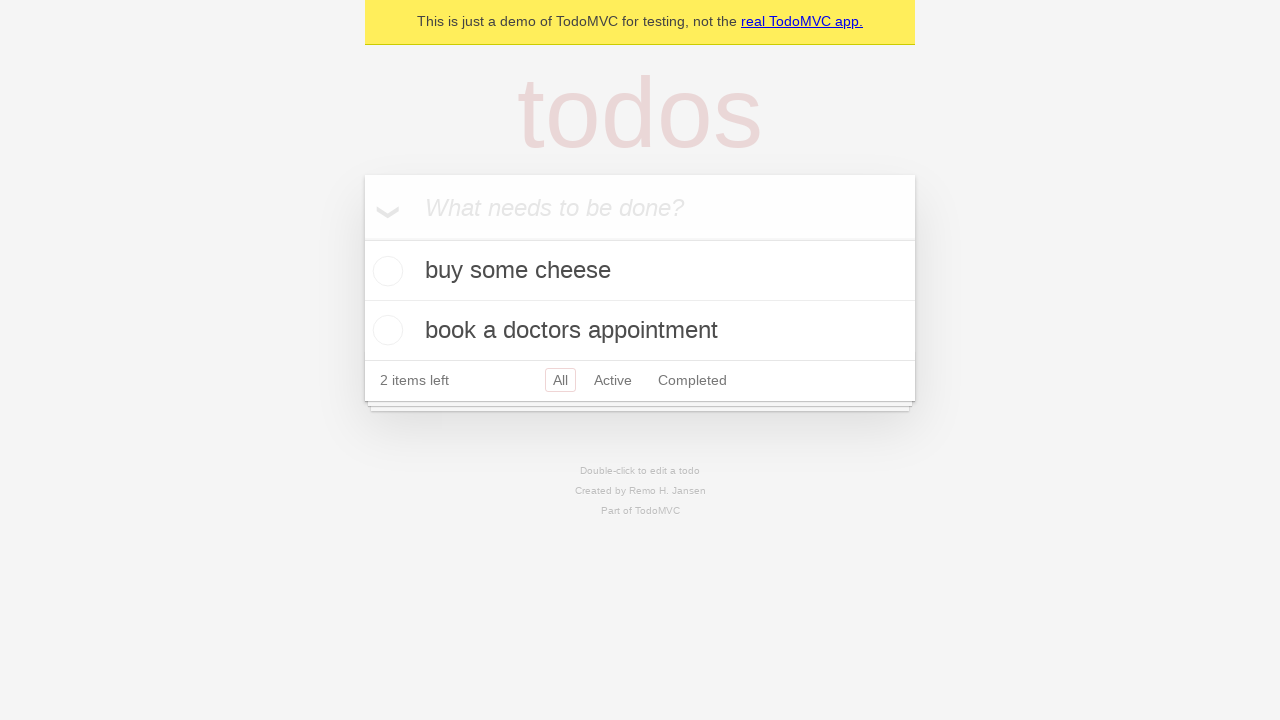

Verified that completed item was removed - 2 items remaining in the list
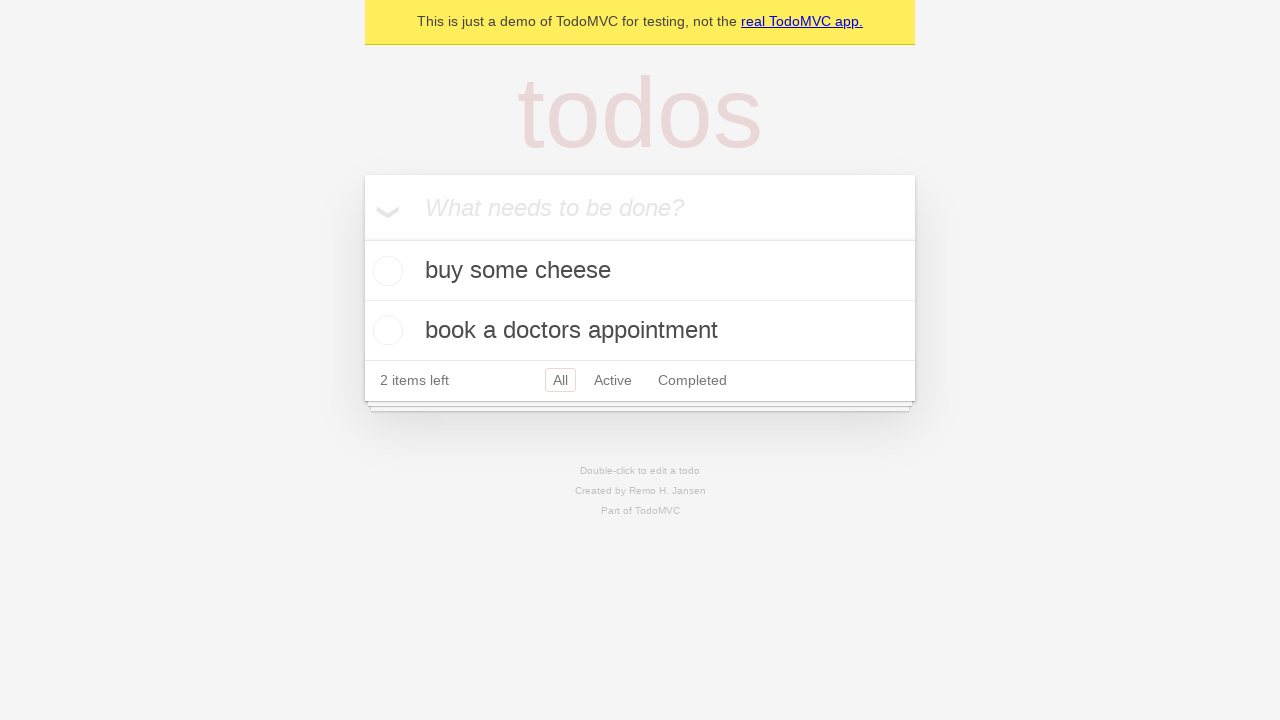

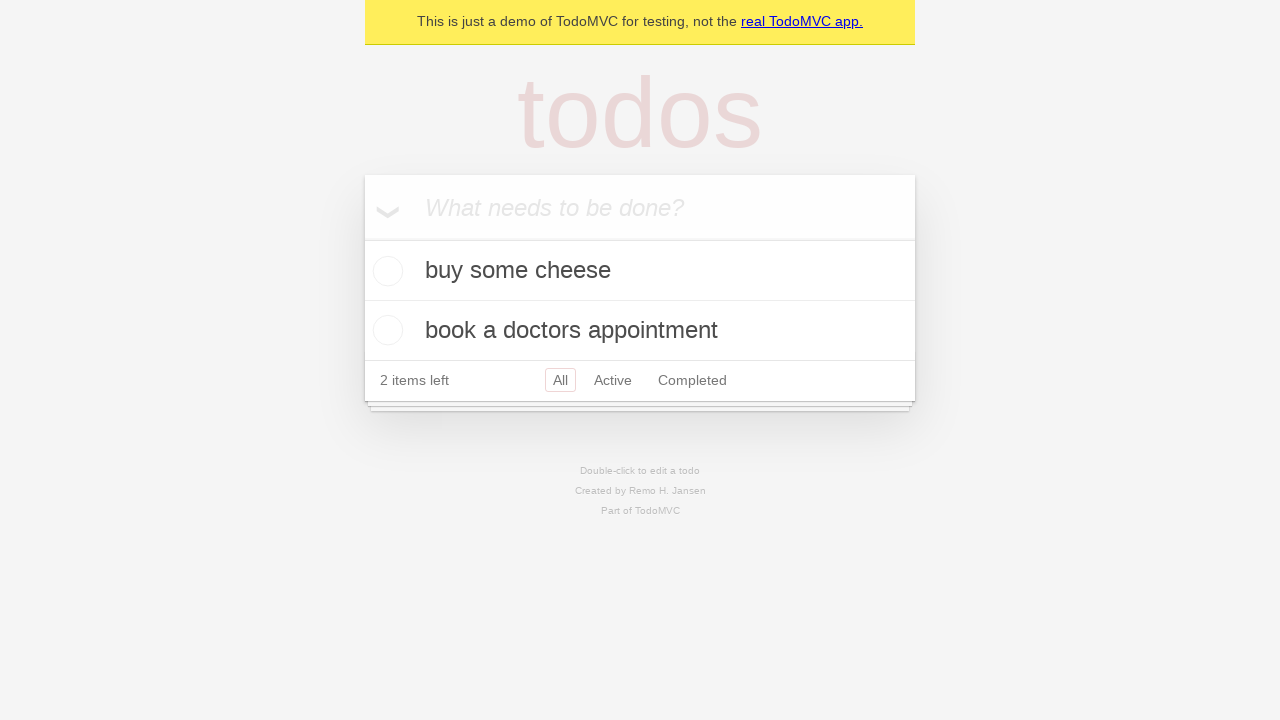